Tests the search functionality on 99 Bottles of Beer website by searching for "python" programming language and verifying that all returned results contain the search term in their name.

Starting URL: https://www.99-bottles-of-beer.net/

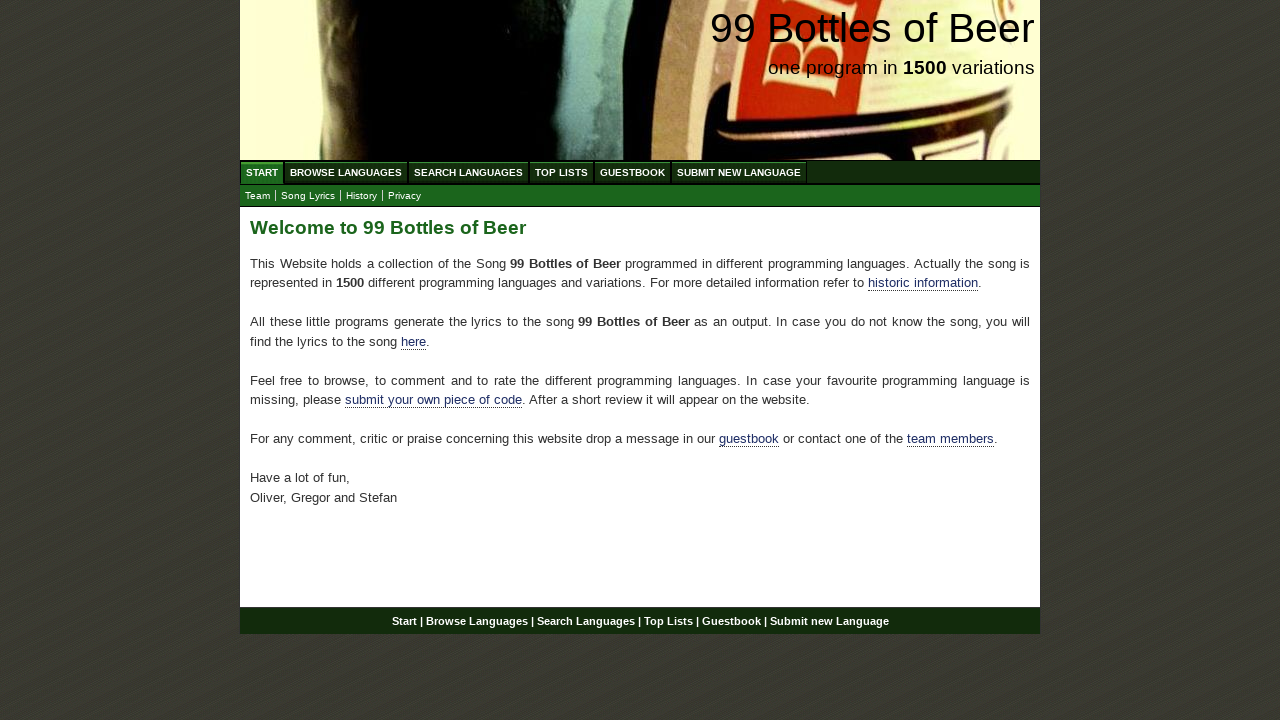

Clicked on 'Search Languages' menu item at (468, 172) on xpath=//ul[@id='menu']/li/a[@href='/search.html']
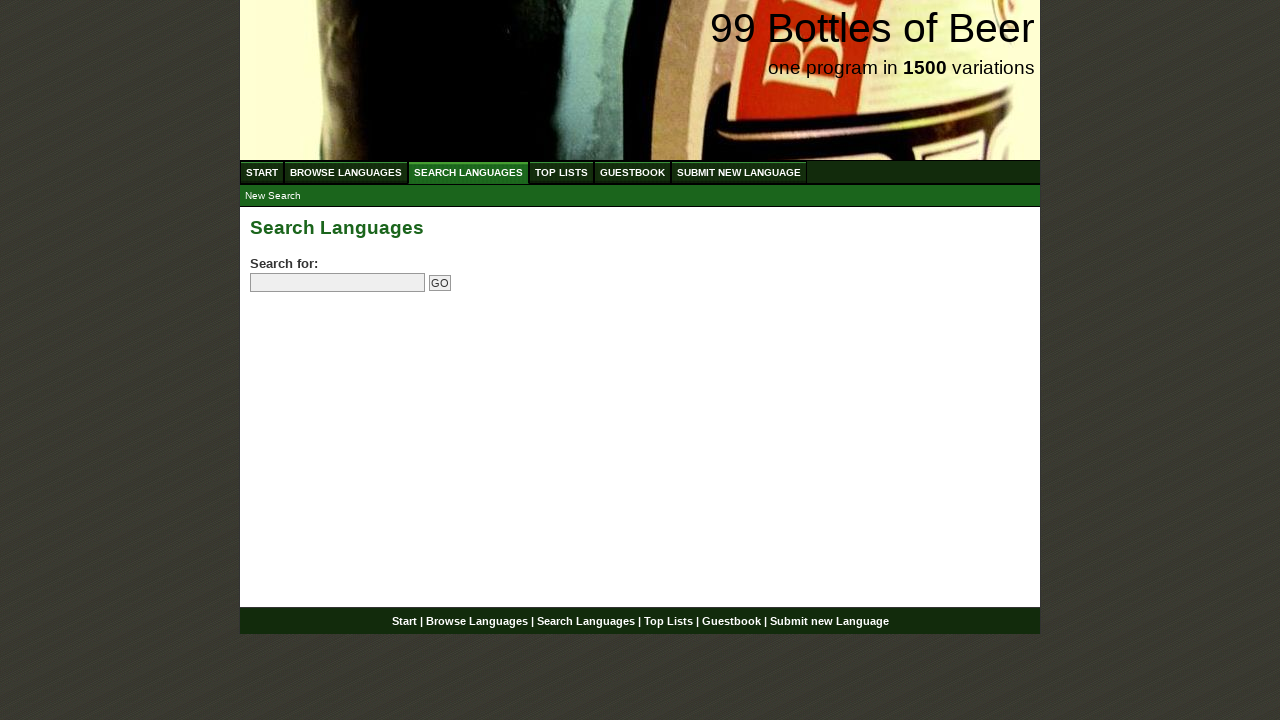

Clicked on search field at (338, 283) on input[name='search']
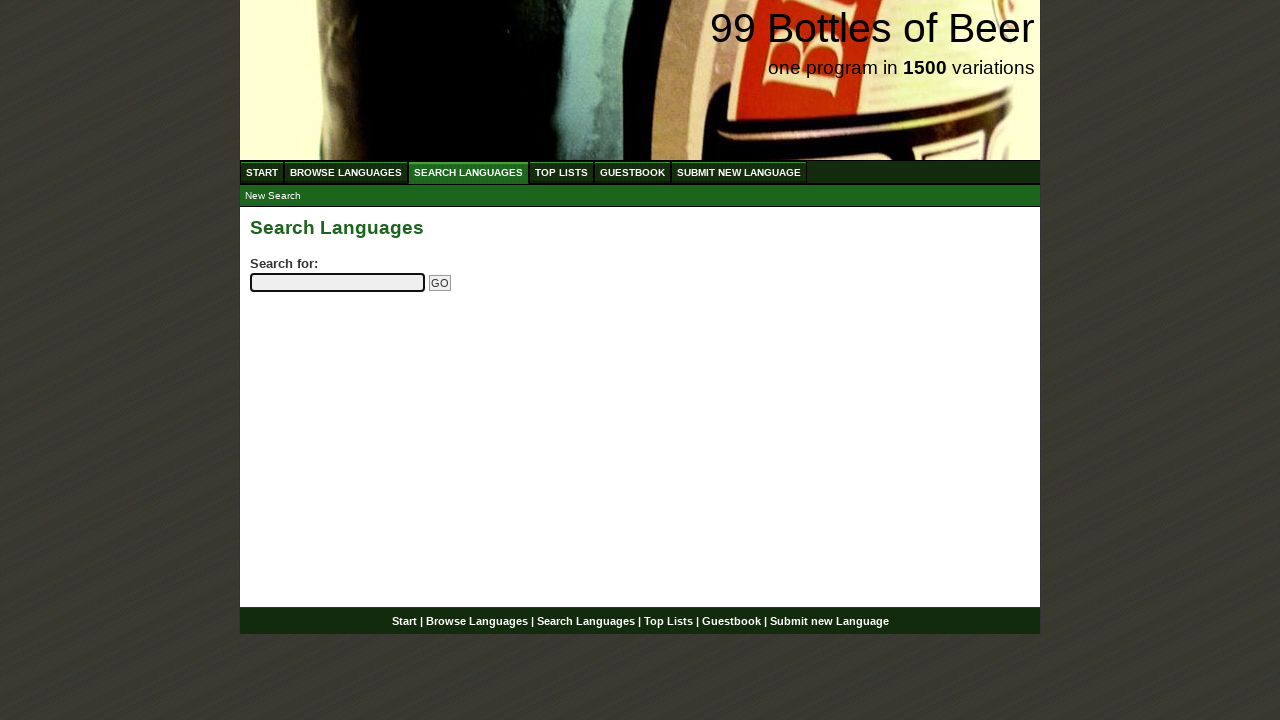

Filled search field with 'python' on input[name='search']
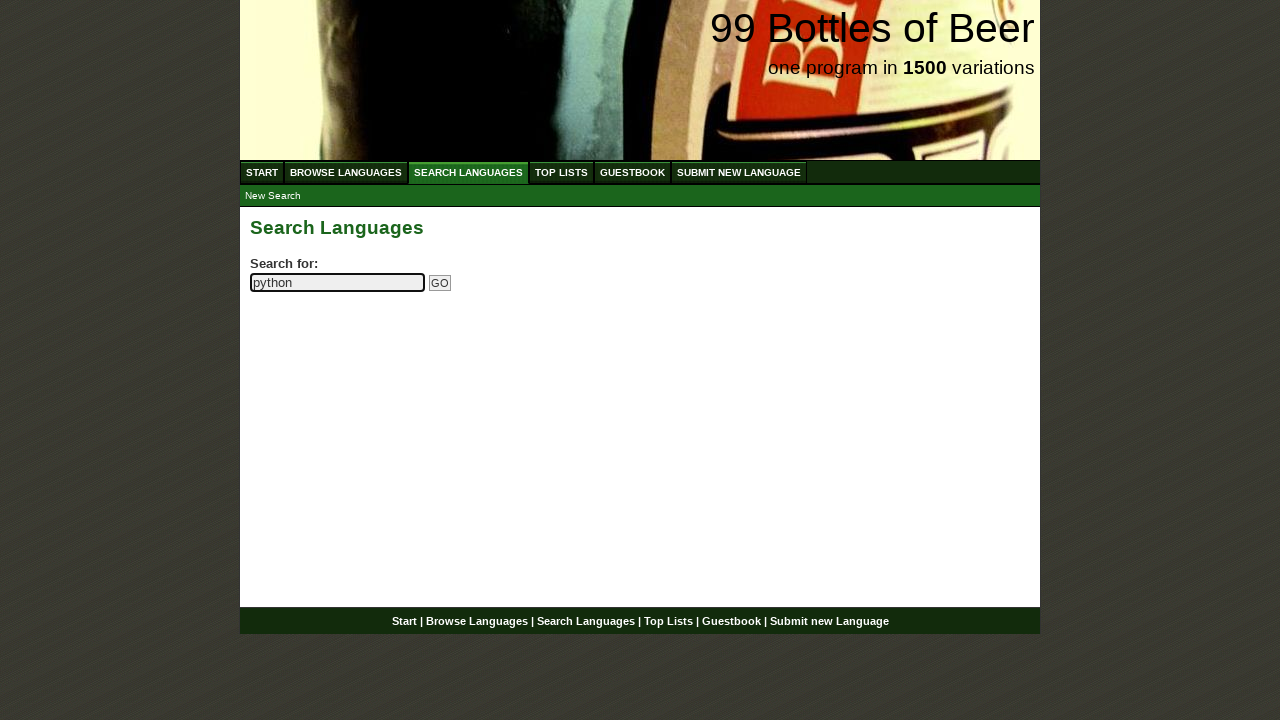

Clicked submit button to search for 'python' at (440, 283) on input[name='submitsearch']
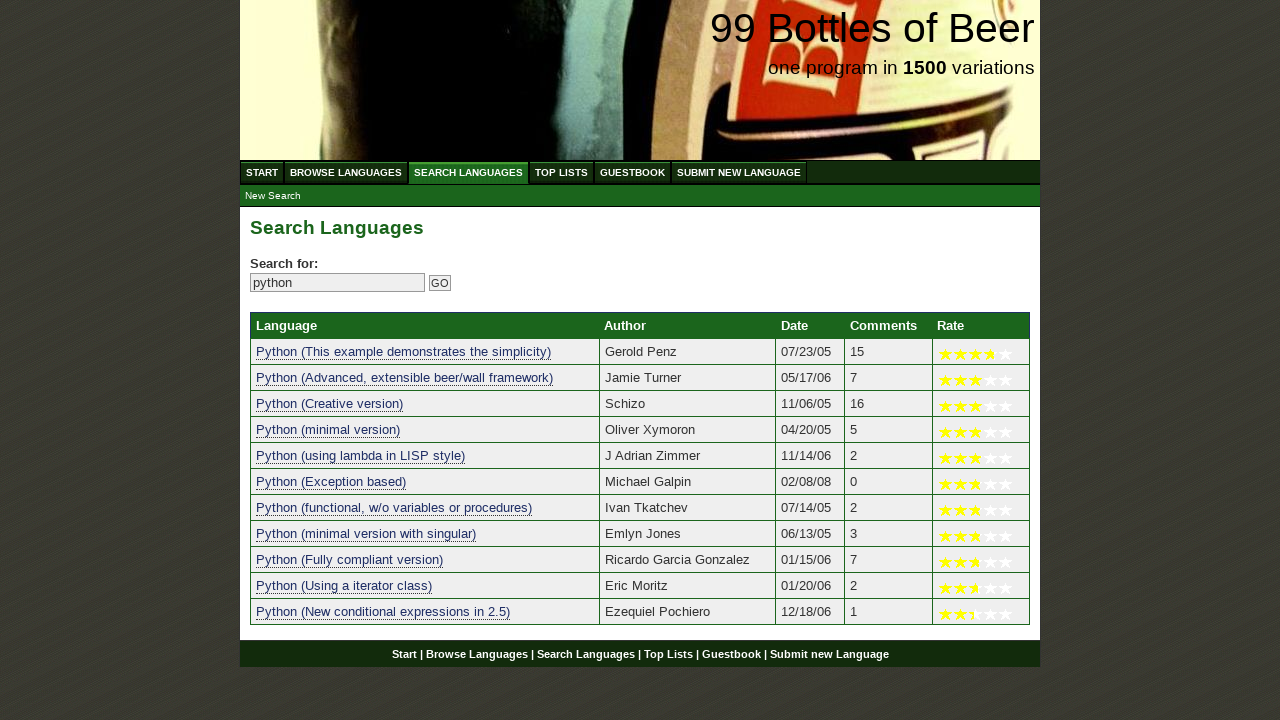

Search results table loaded
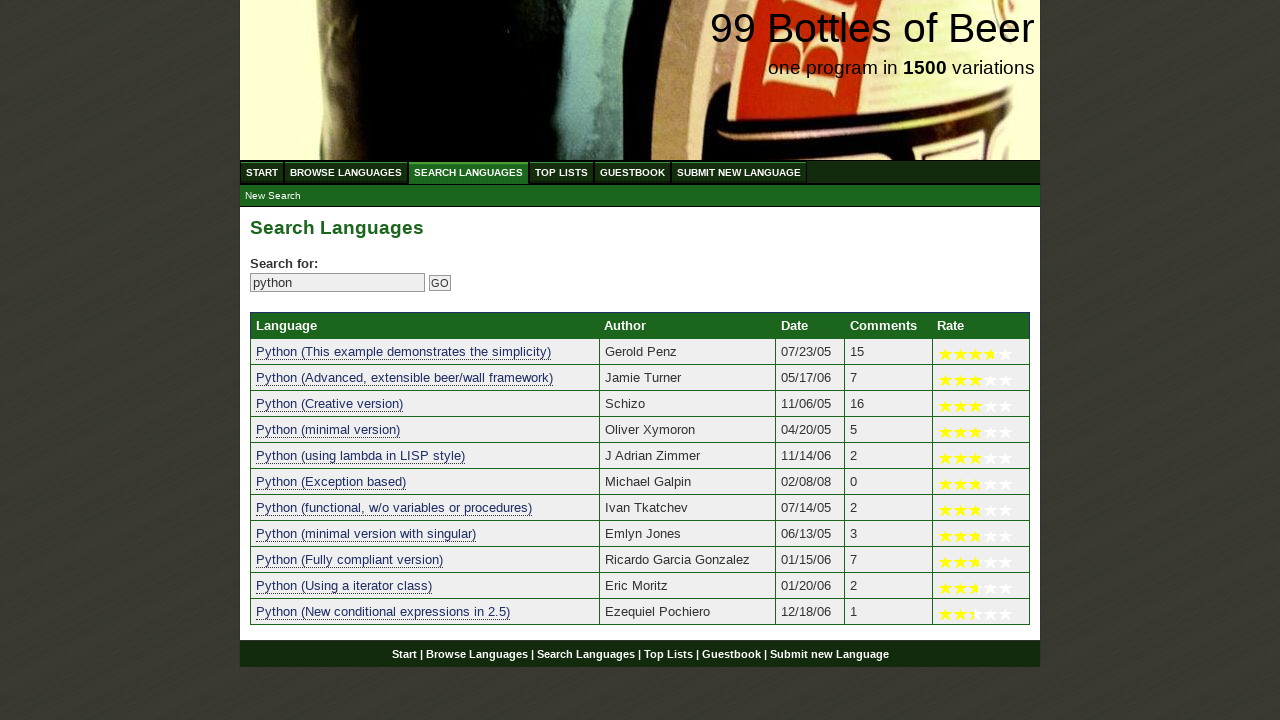

Found 11 search results for 'python'
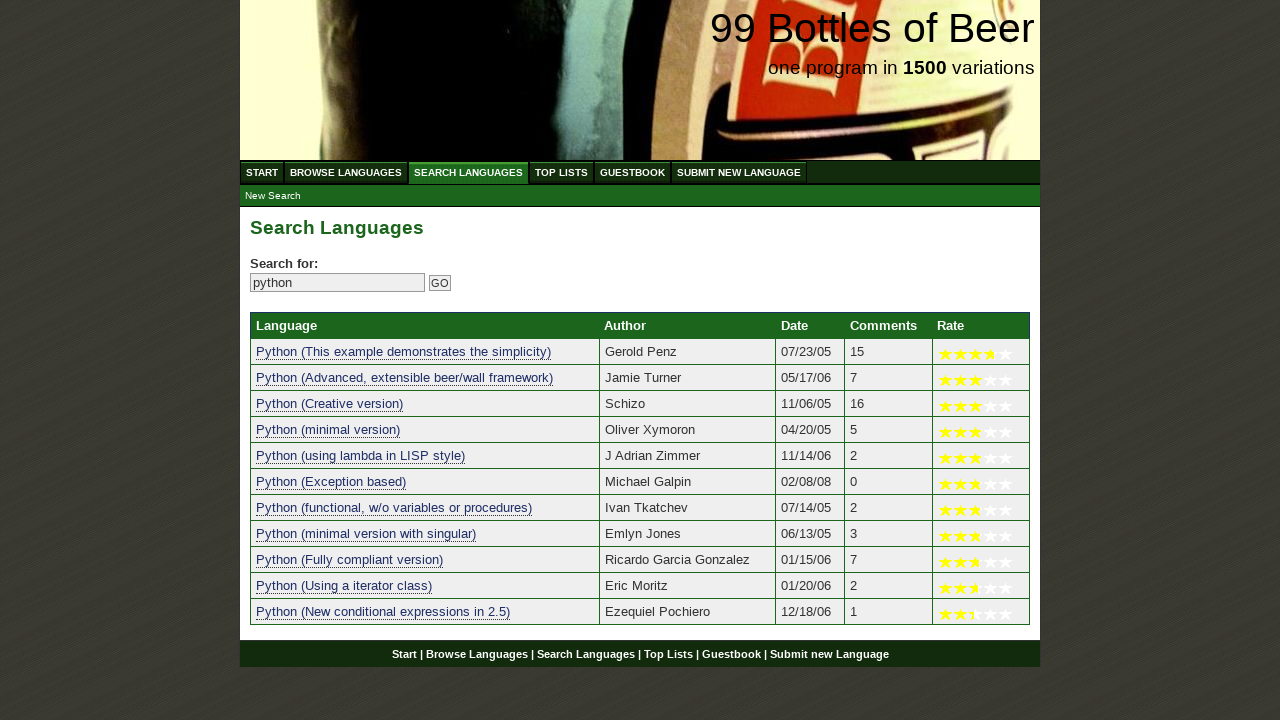

Verified that at least one search result was returned
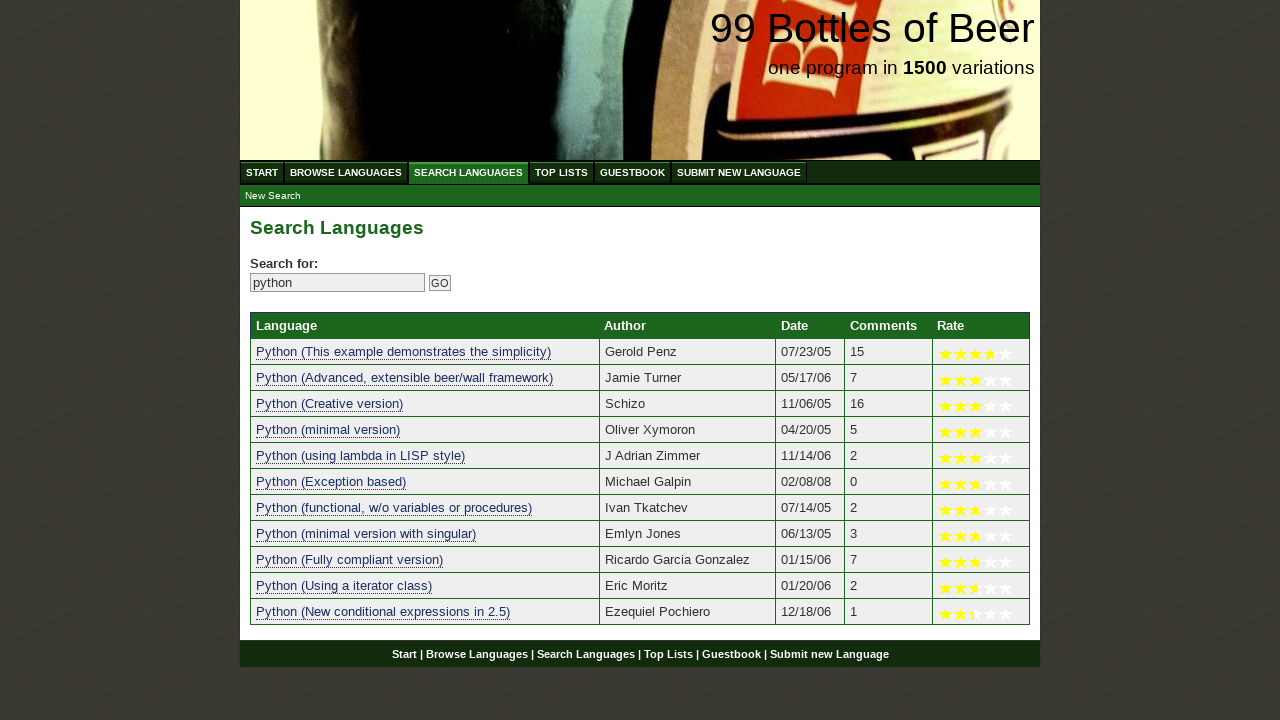

Verified result 1 contains 'python': python (this example demonstrates the simplicity)
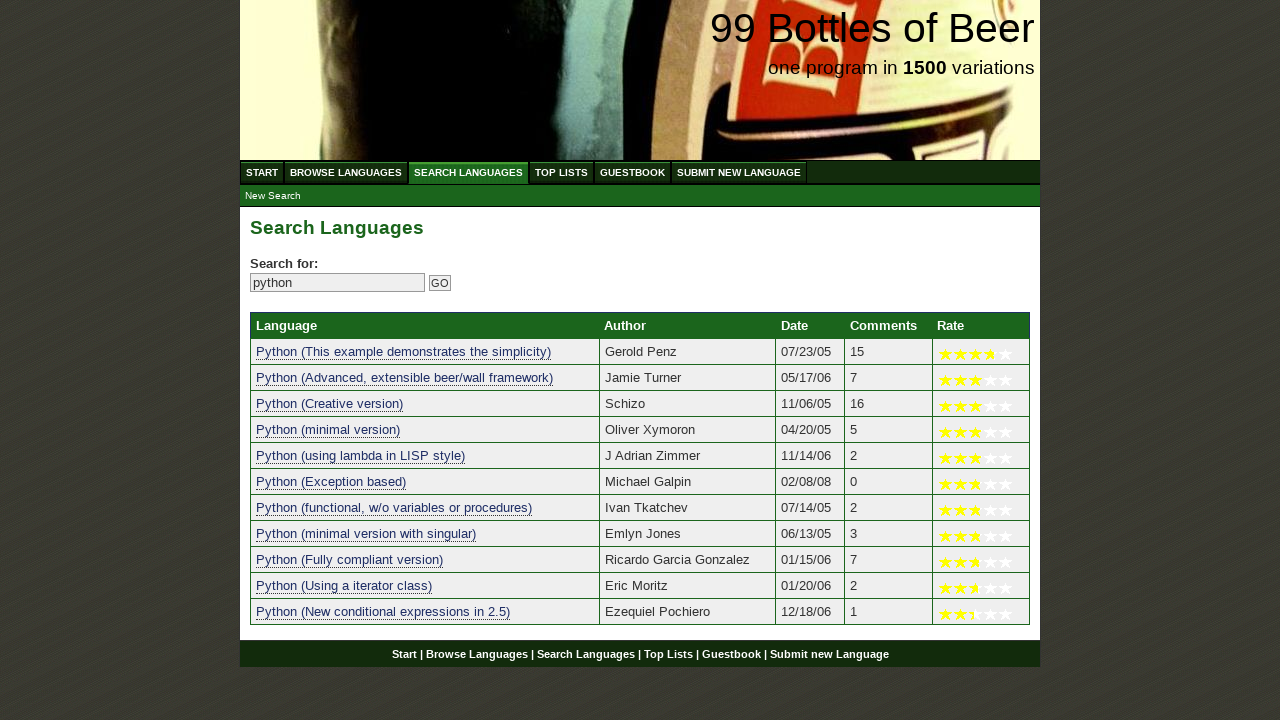

Verified result 2 contains 'python': python (advanced, extensible beer/wall framework)
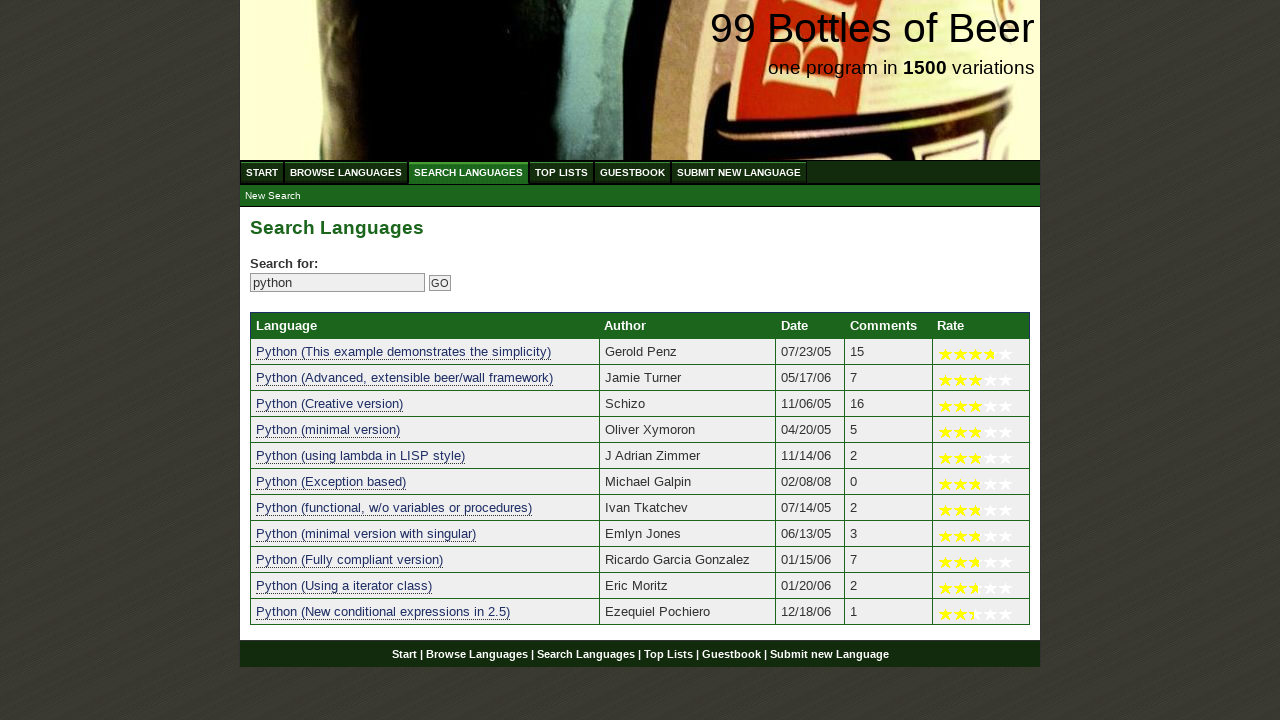

Verified result 3 contains 'python': python (creative version)
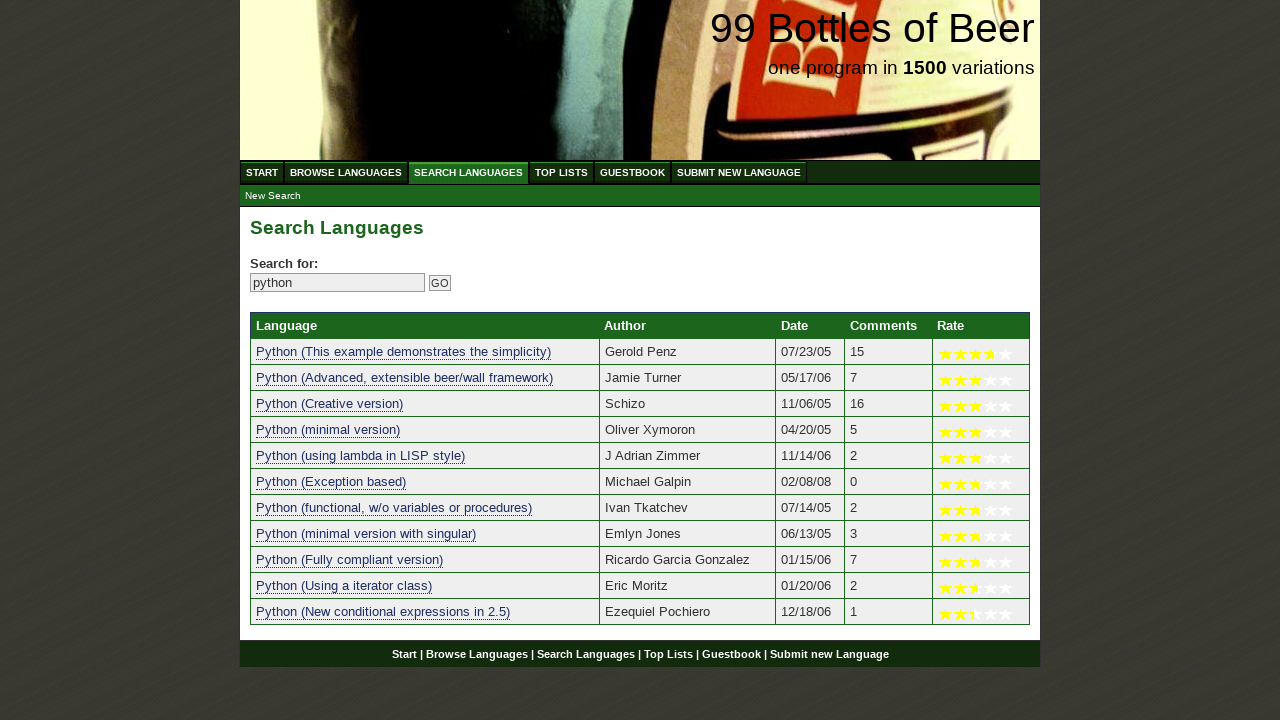

Verified result 4 contains 'python': python (minimal version)
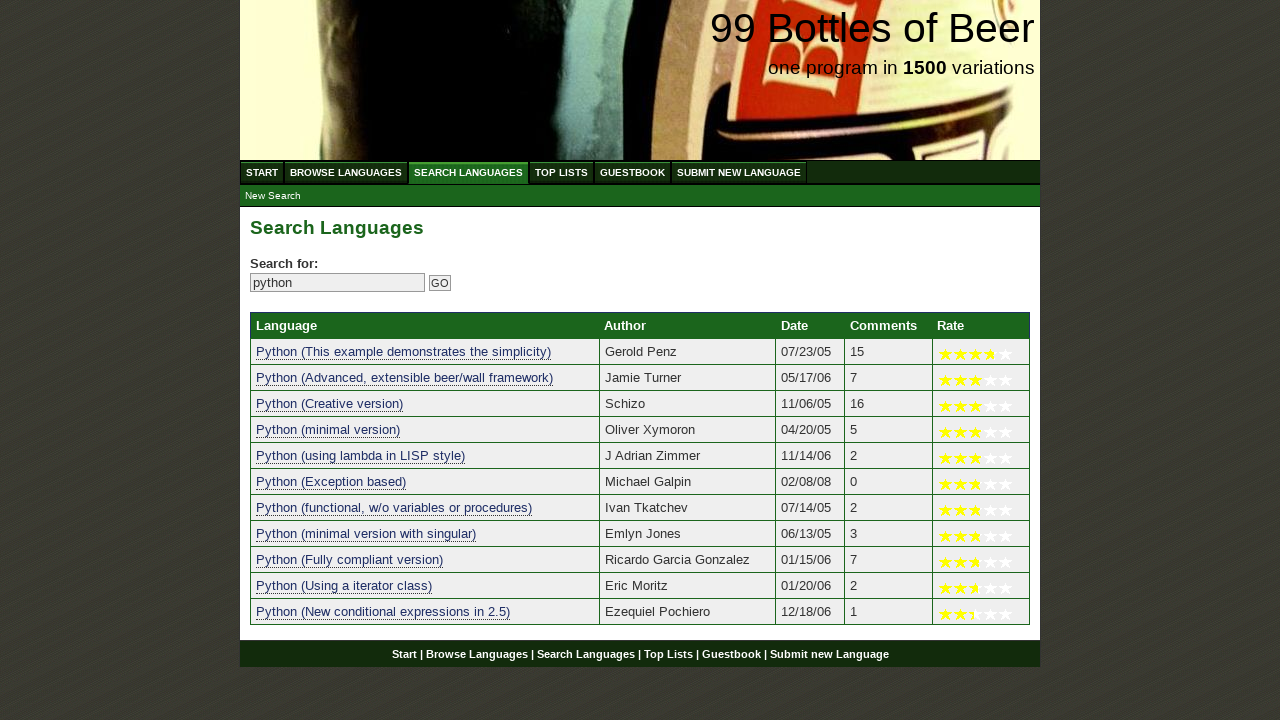

Verified result 5 contains 'python': python (using lambda in lisp style)
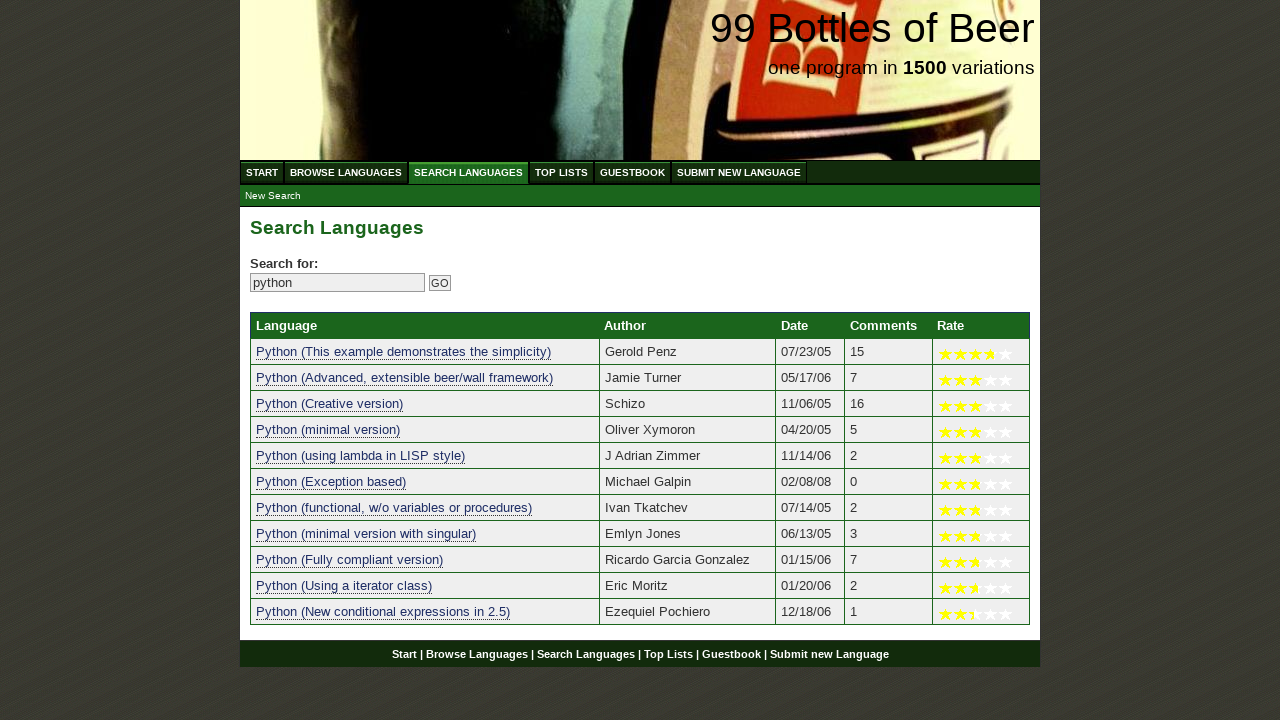

Verified result 6 contains 'python': python (exception based)
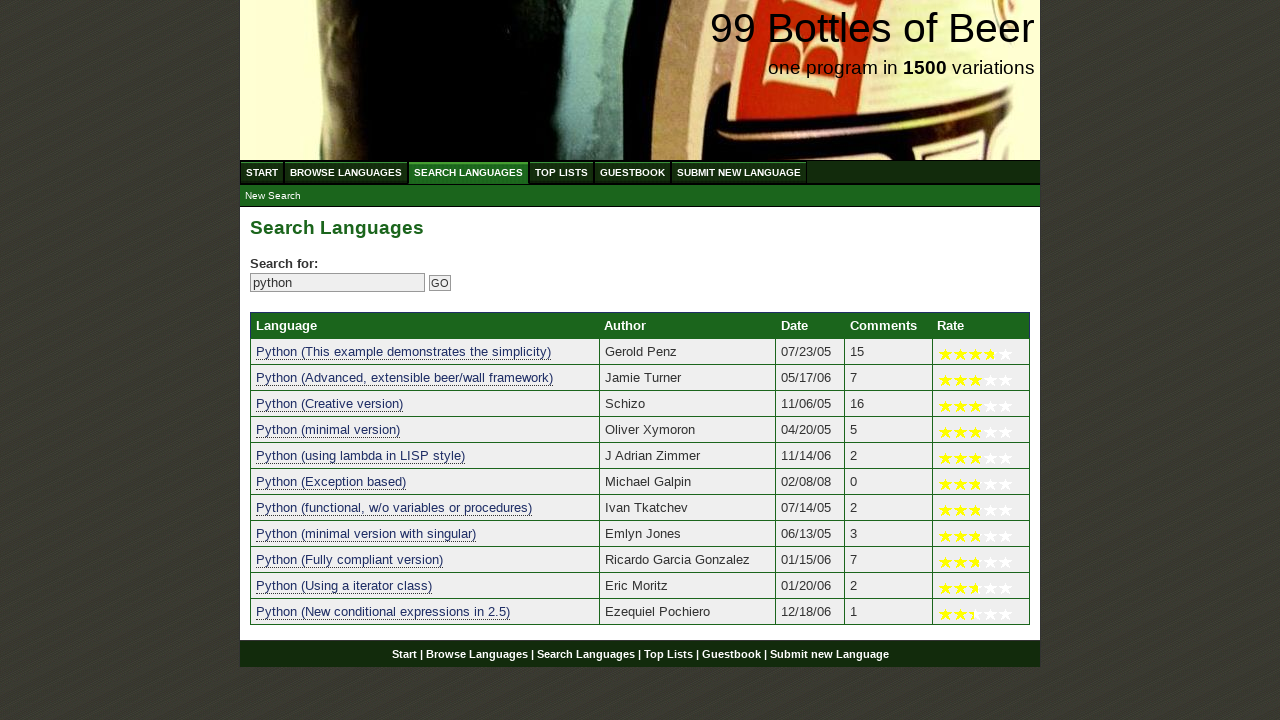

Verified result 7 contains 'python': python (functional, w/o variables or procedures)
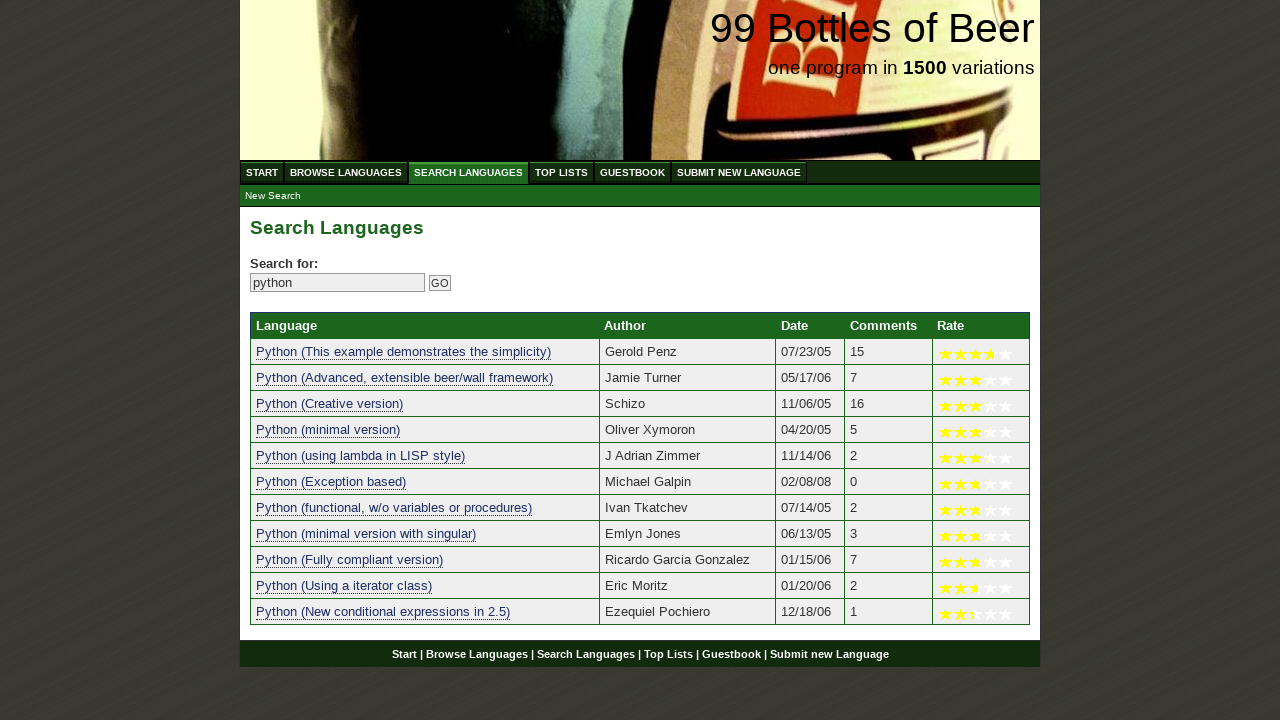

Verified result 8 contains 'python': python (minimal version with singular)
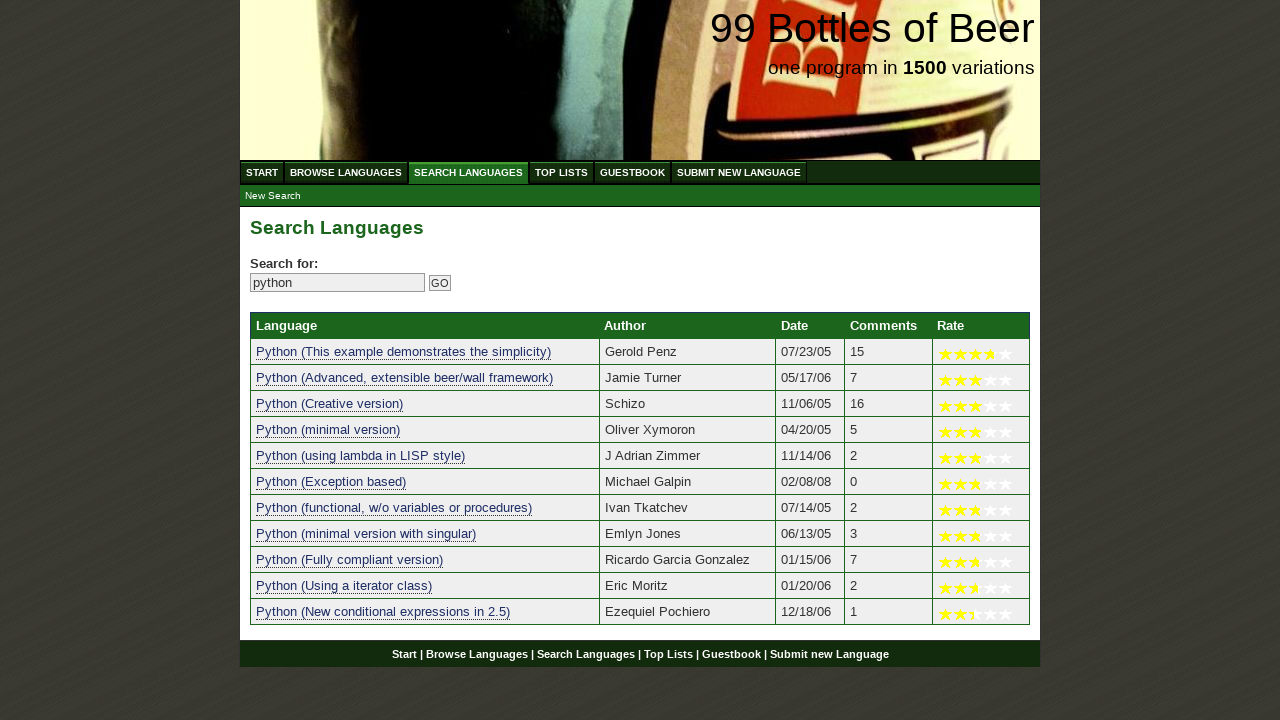

Verified result 9 contains 'python': python (fully compliant version)
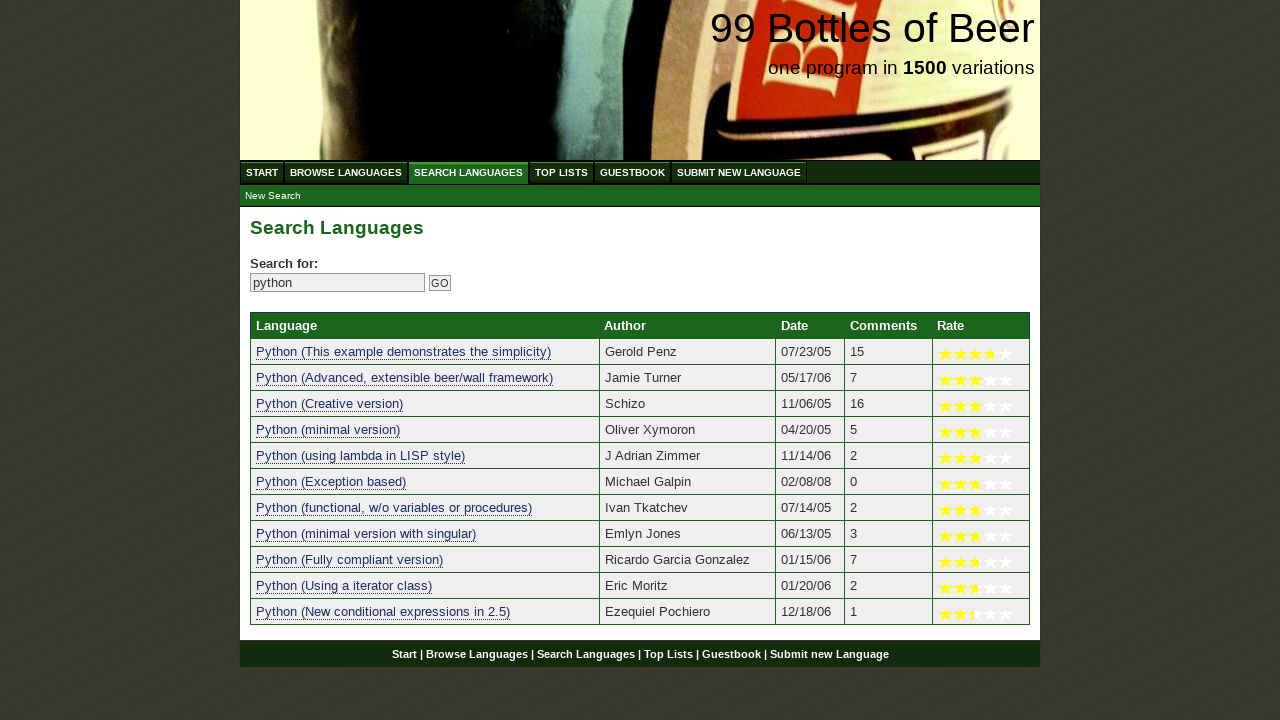

Verified result 10 contains 'python': python (using a iterator class)
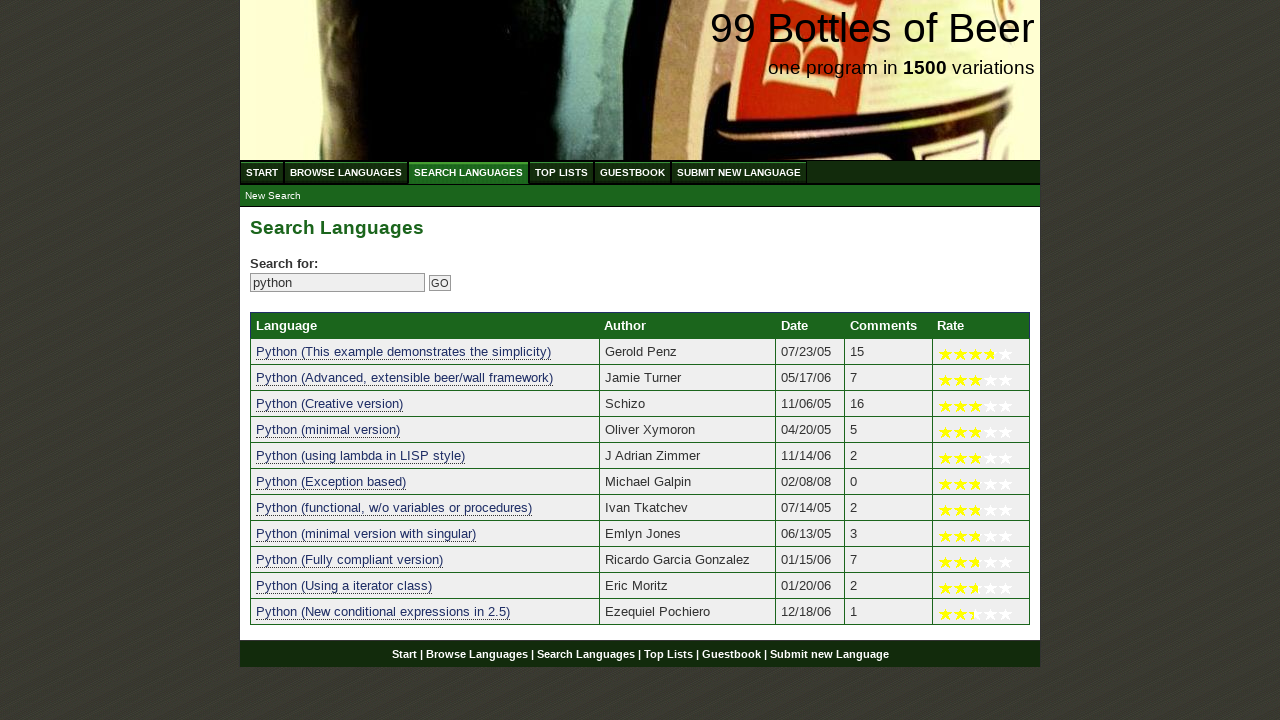

Verified result 11 contains 'python': python (new conditional expressions in 2.5)
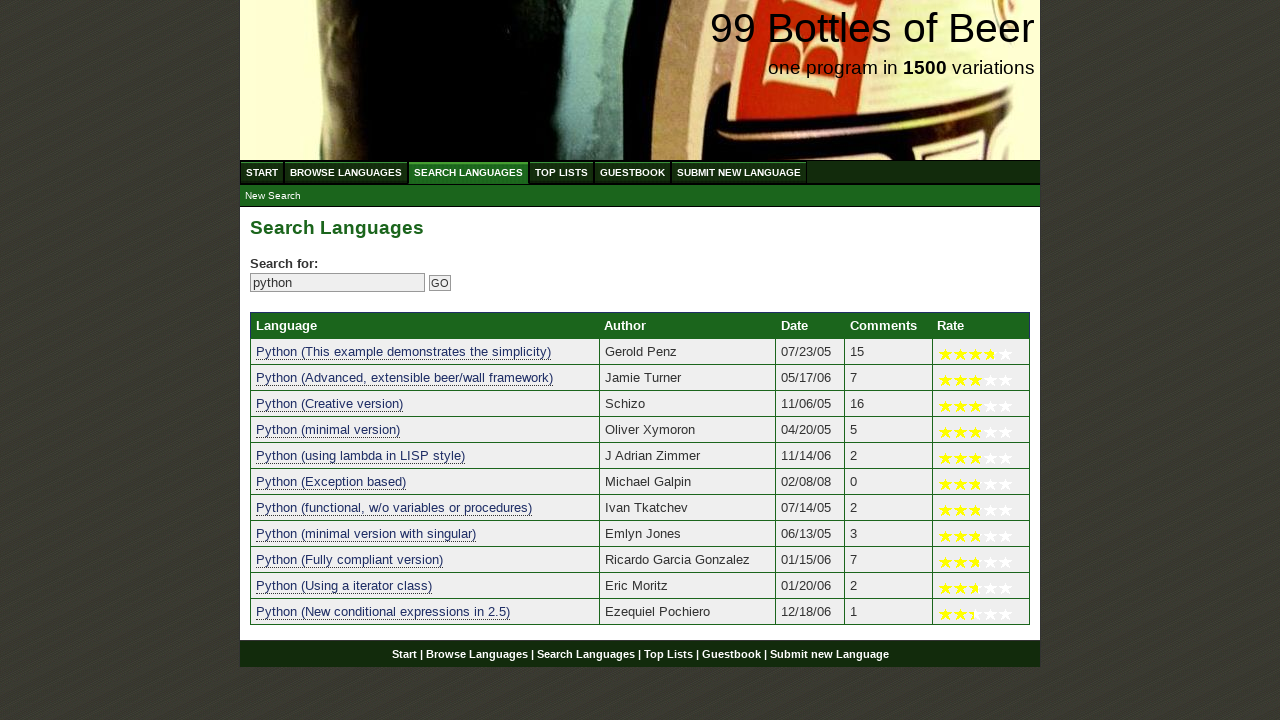

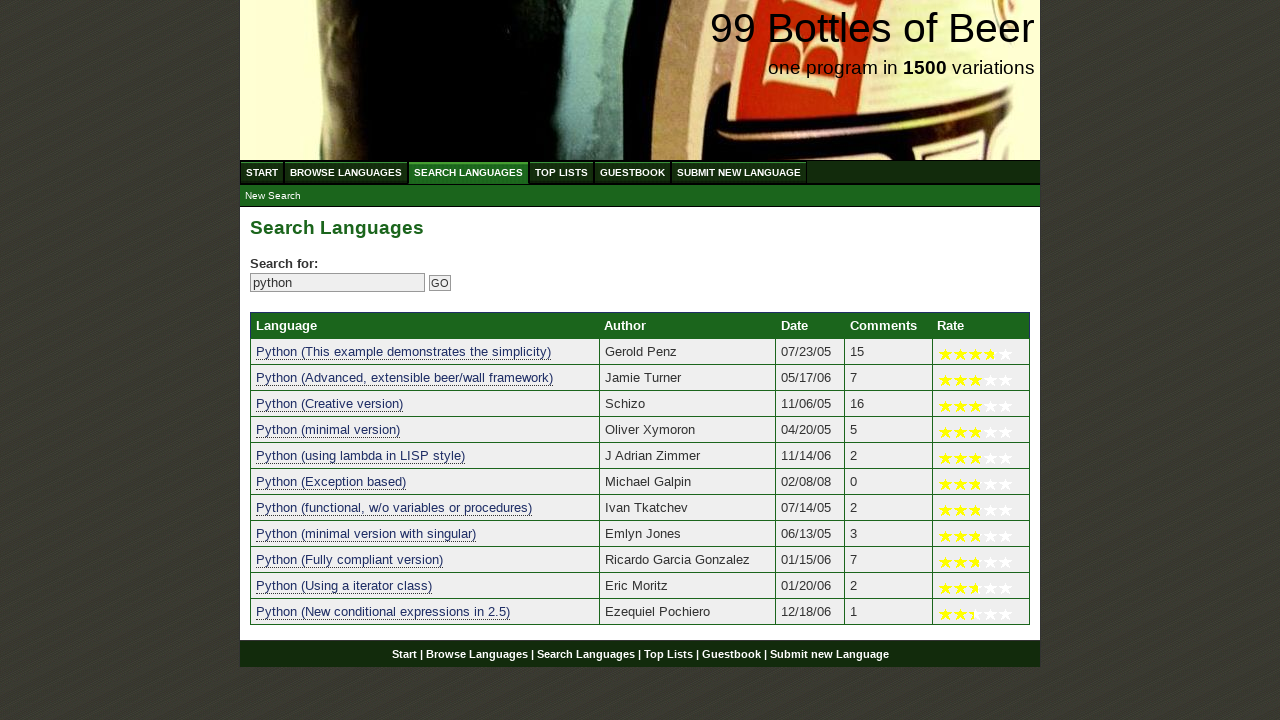